Tests form interactions by clicking a checkbox, checking a radio button, and selecting a dropdown option on a practice page

Starting URL: https://rahulshettyacademy.com/angularpractice/

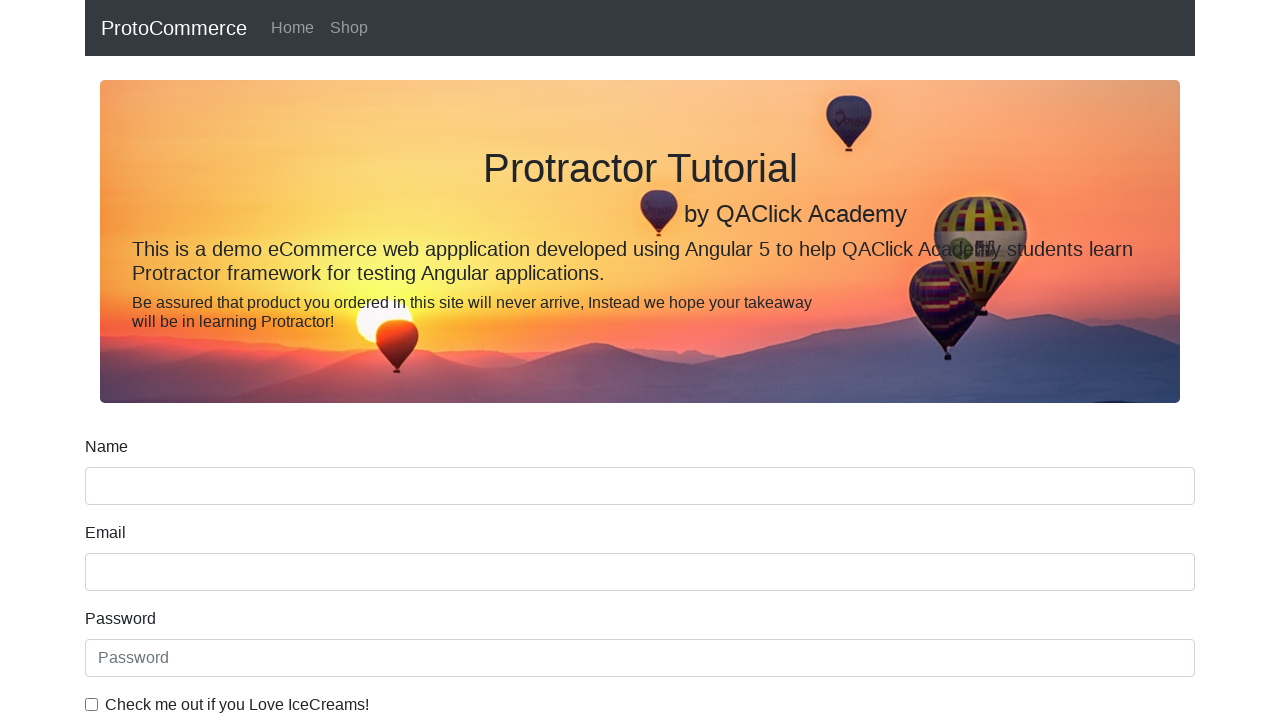

Clicked ice cream checkbox at (92, 704) on internal:label="Check me out if you Love IceCreams!"i
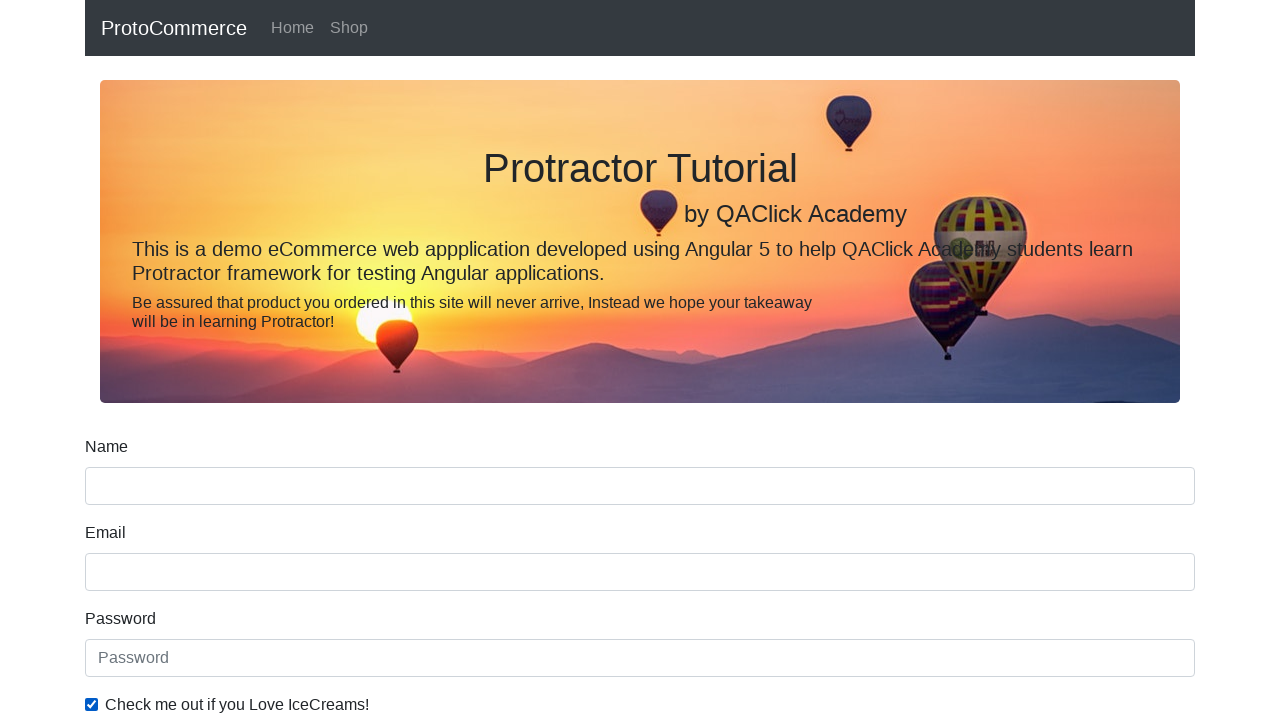

Checked Employed radio button at (326, 360) on internal:label="Employed"i
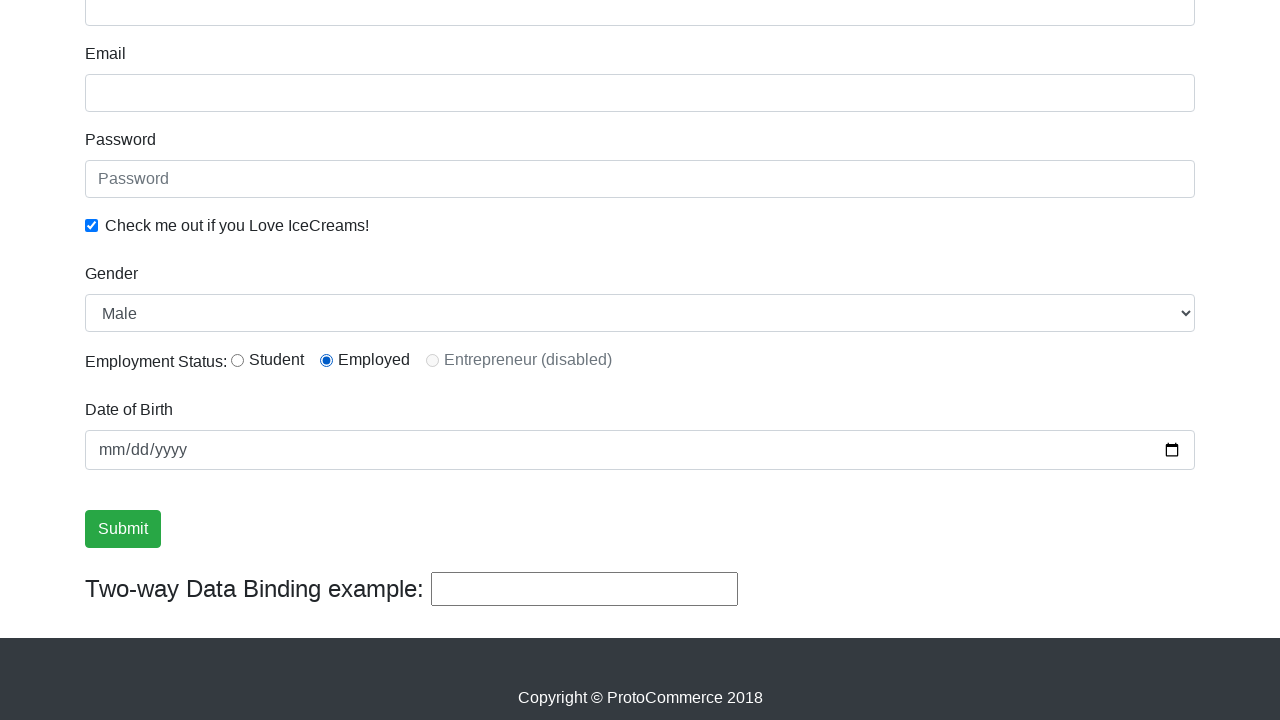

Selected Male from Gender dropdown on internal:label="Gender"i
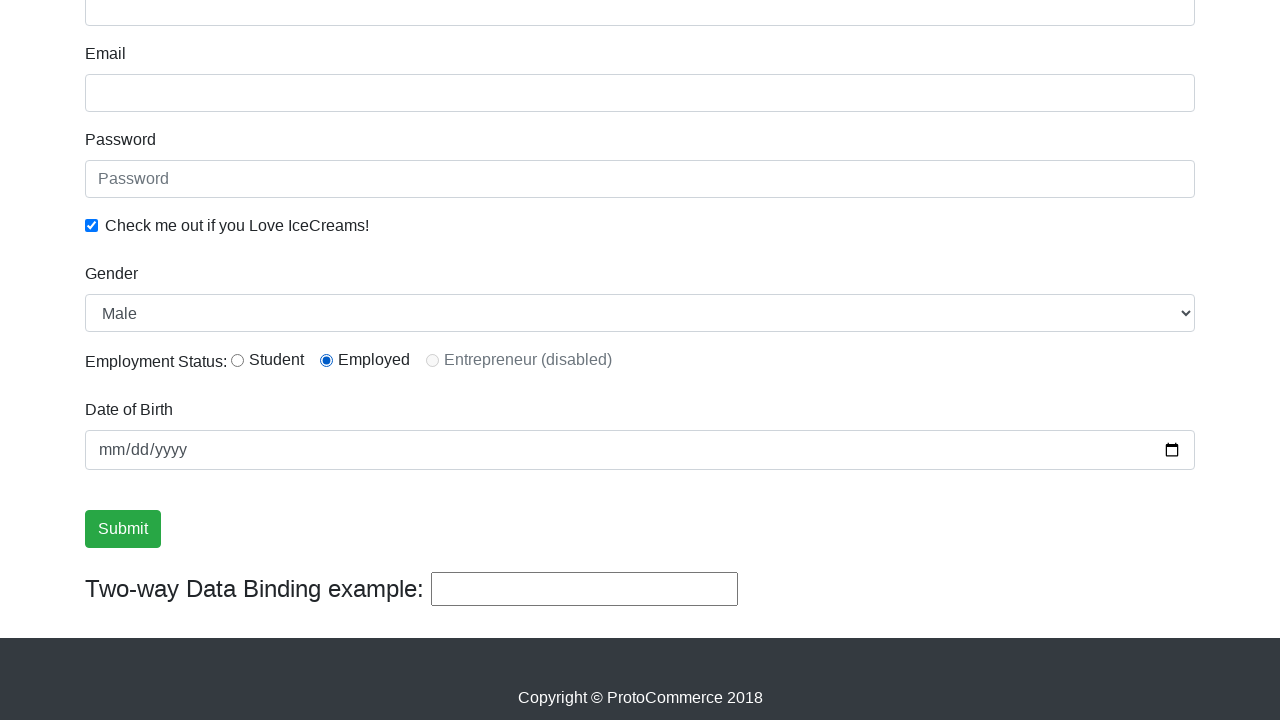

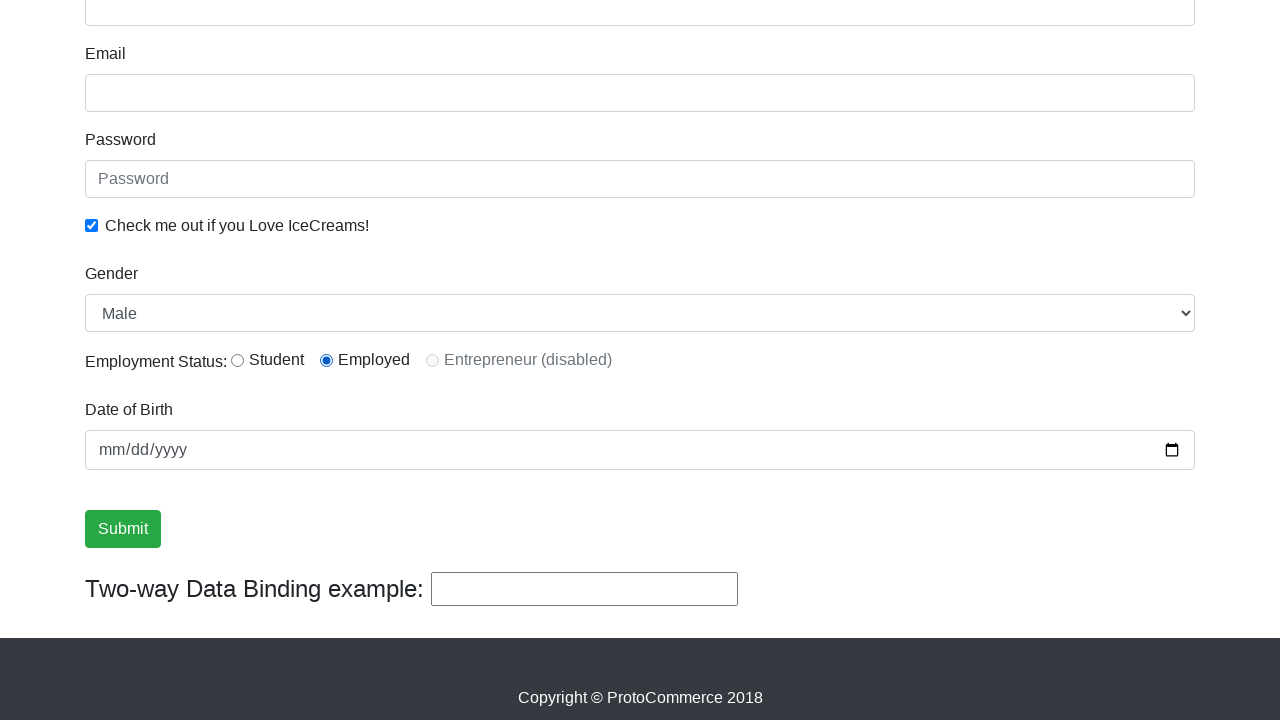